Verifies the page title is correct after navigating to the login page

Starting URL: https://the-internet.herokuapp.com/

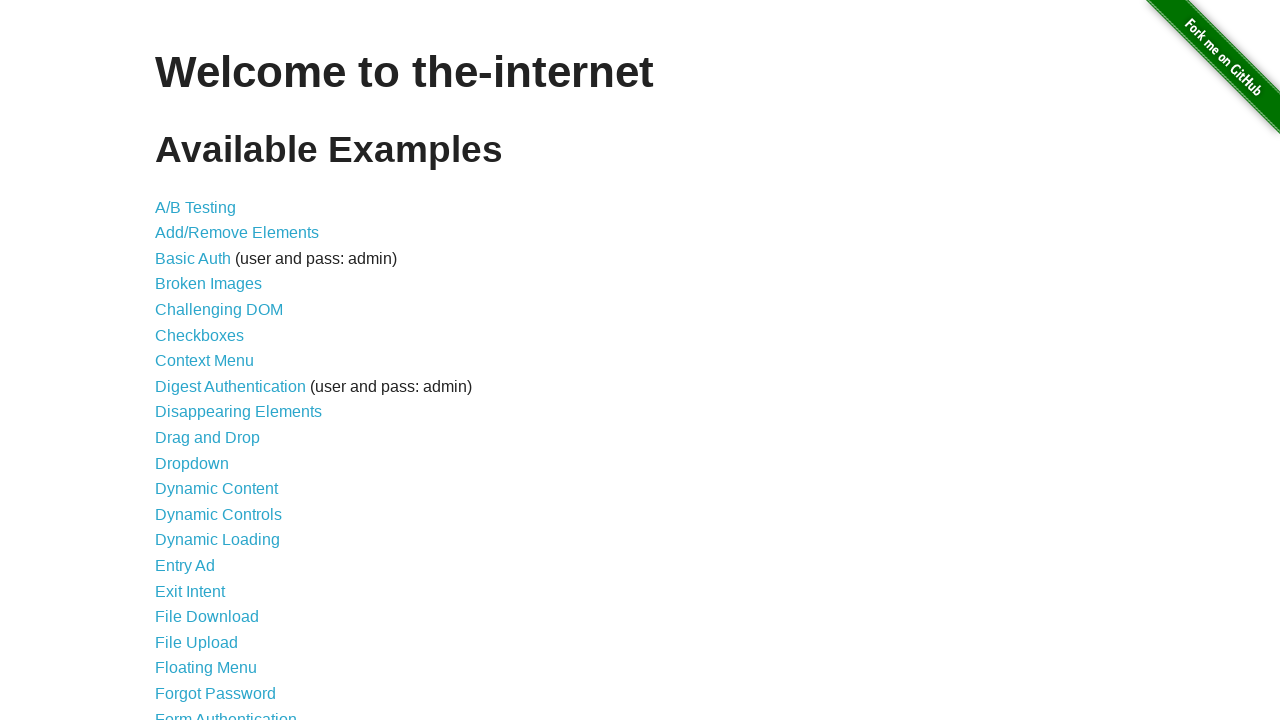

Clicked Form Authentication link to navigate to login page at (226, 712) on xpath=//a[normalize-space()='Form Authentication']
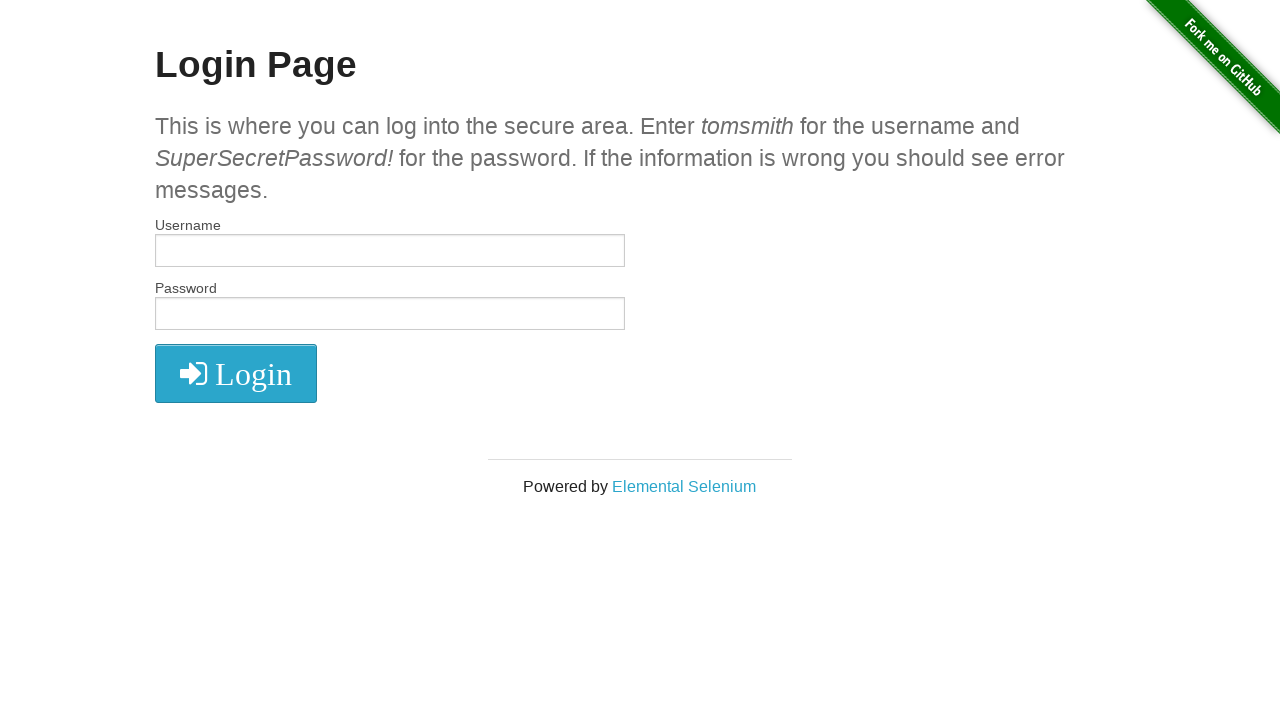

Verified page title is 'The Internet'
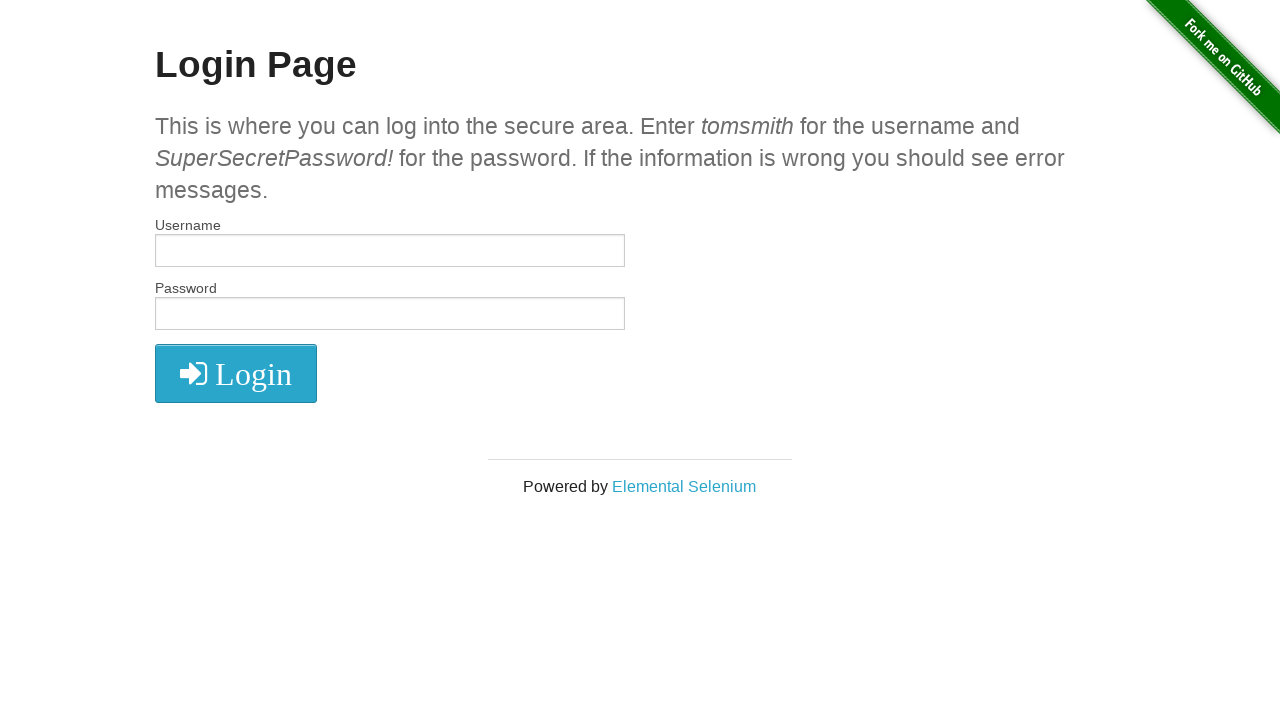

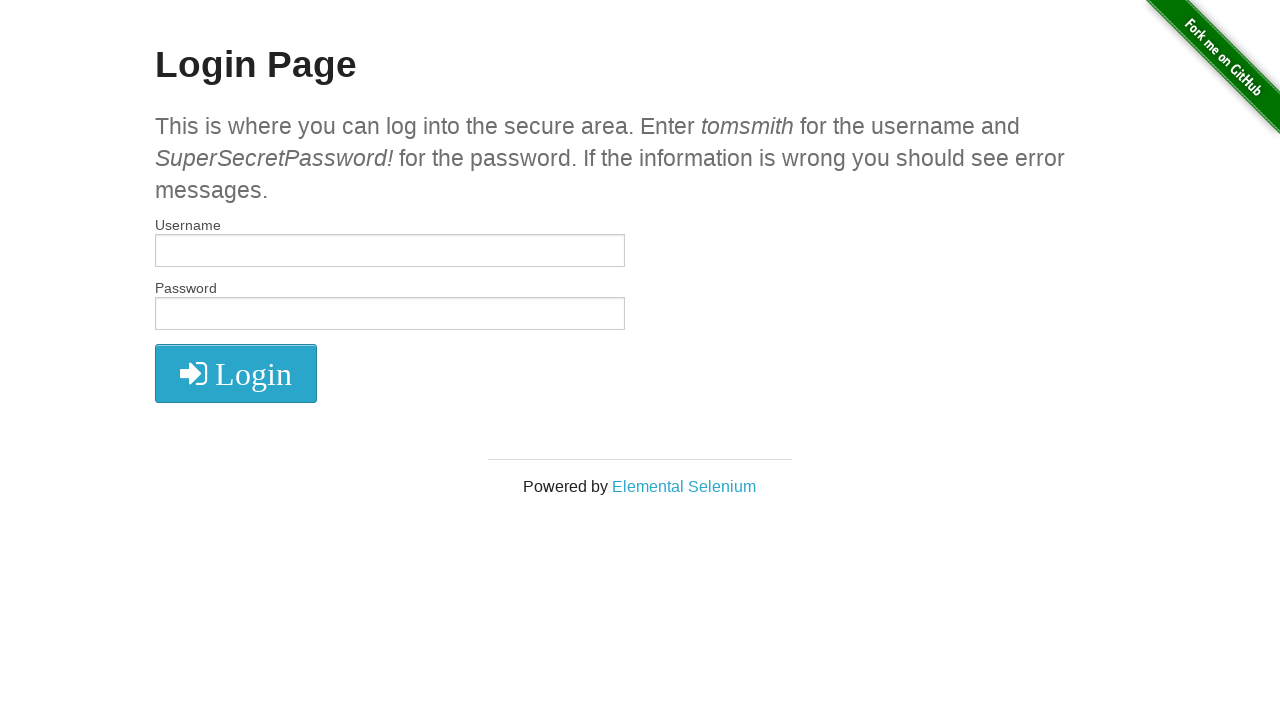